Tests a sample todo application by clicking on the first two list items to mark them complete, then adding a new todo item with the text "Complete Lambdatest Tutorial".

Starting URL: https://lambdatest.github.io/sample-todo-app/

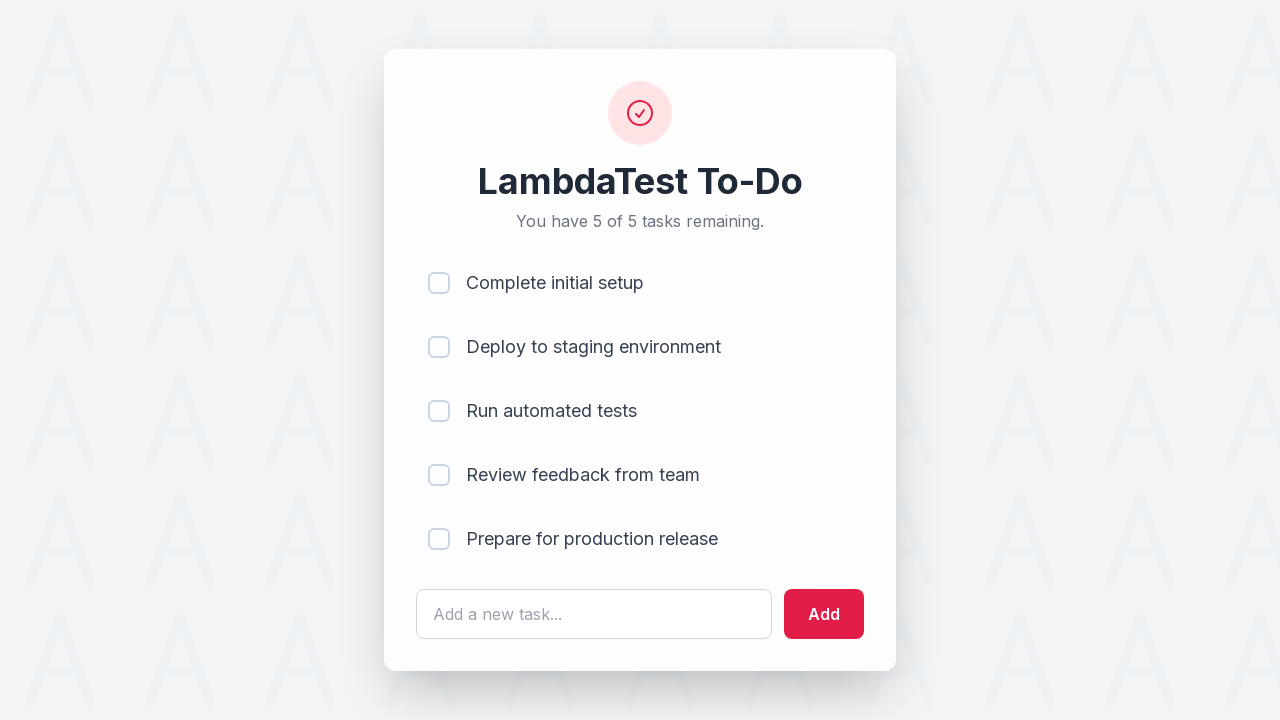

Clicked first list item checkbox to mark it complete at (439, 283) on input[name='li1']
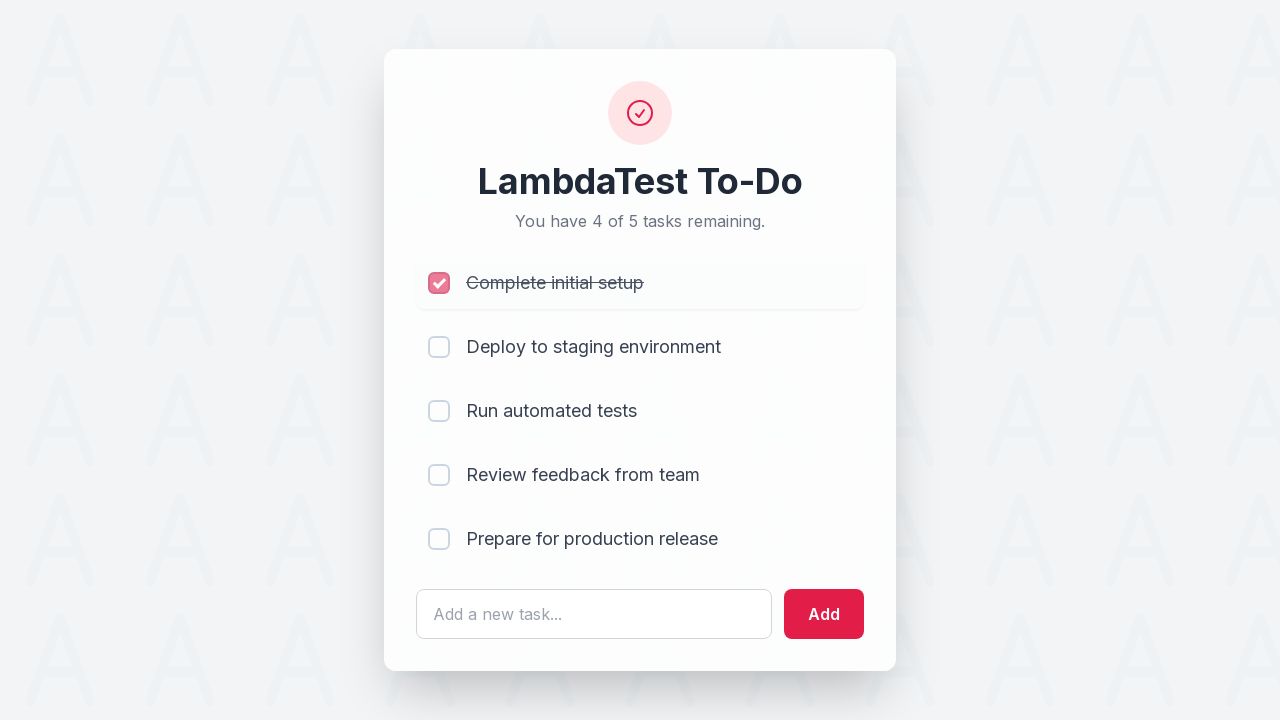

Clicked second list item checkbox to mark it complete at (439, 347) on input[name='li2']
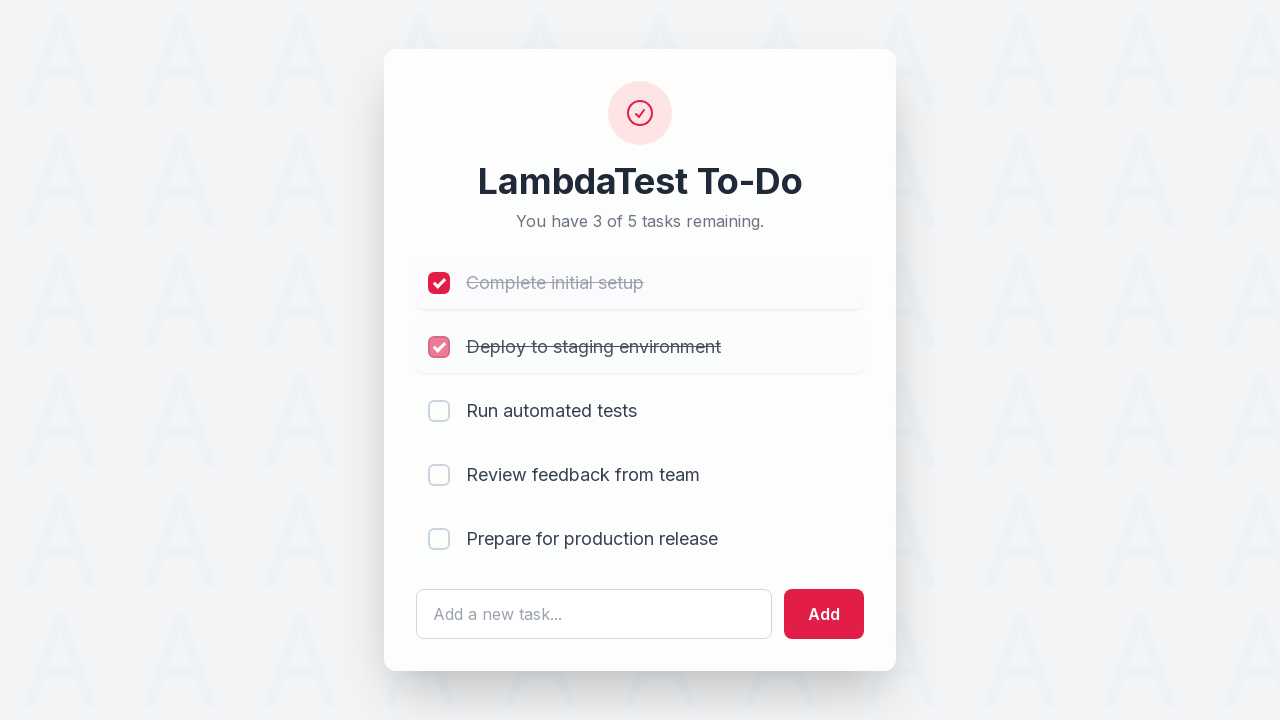

Filled todo input field with 'Complete Lambdatest Tutorial' on #sampletodotext
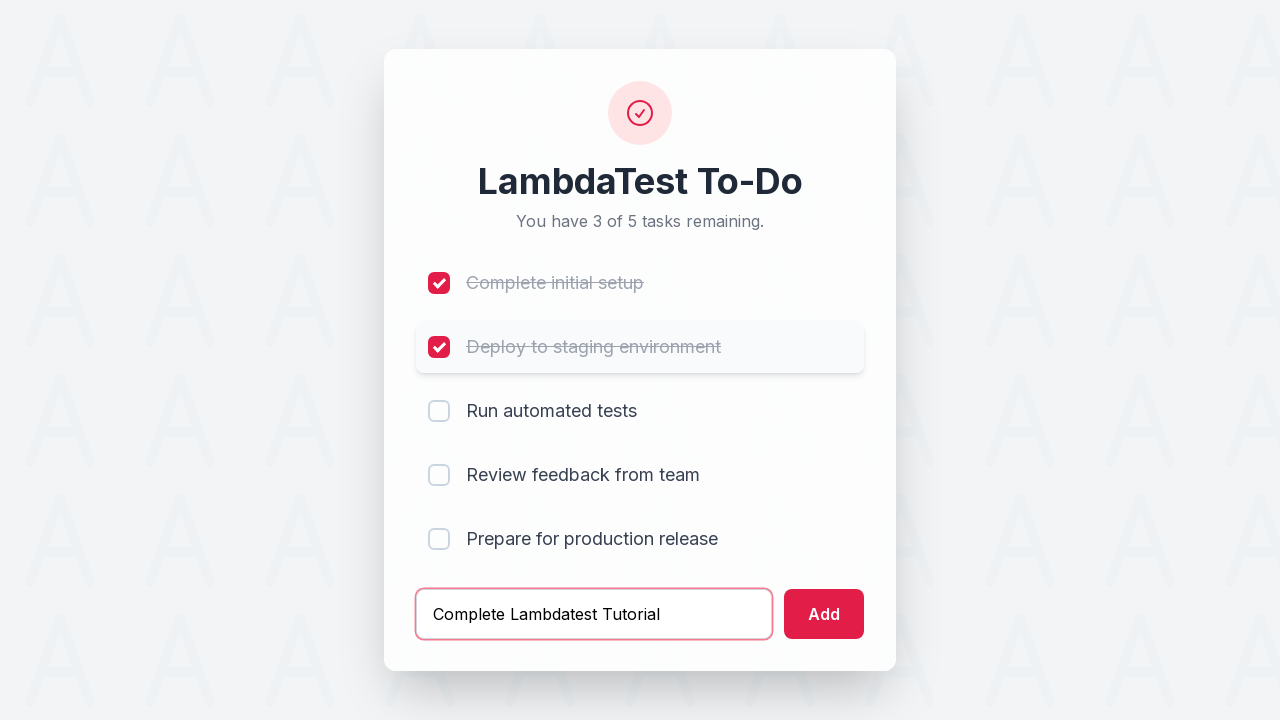

Clicked add button to create new todo item at (824, 614) on #addbutton
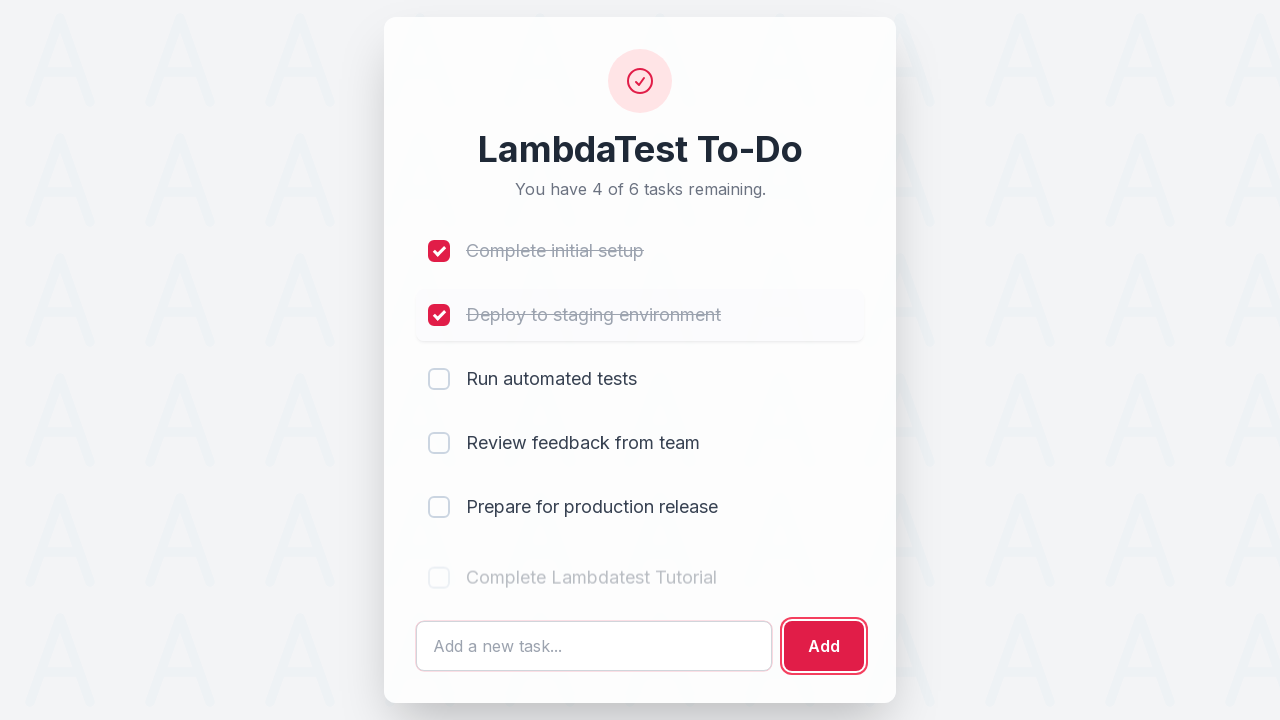

Verified new todo item 'Complete Lambdatest Tutorial' was added successfully
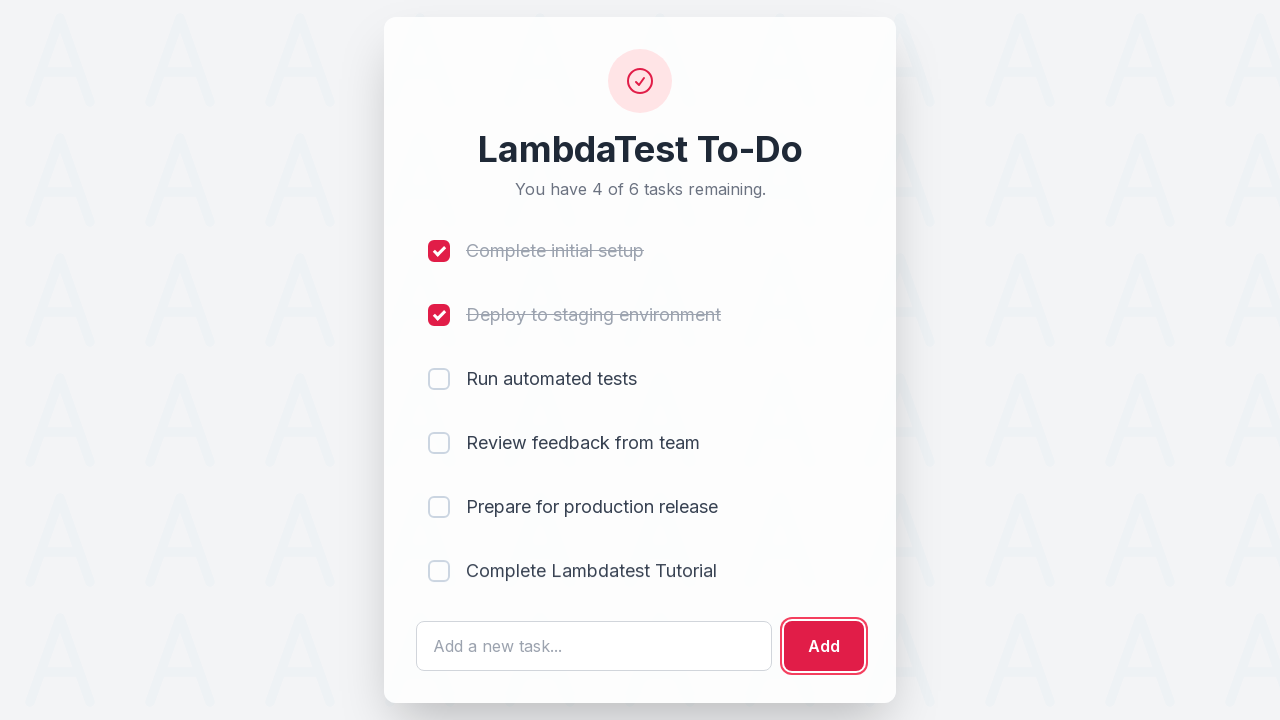

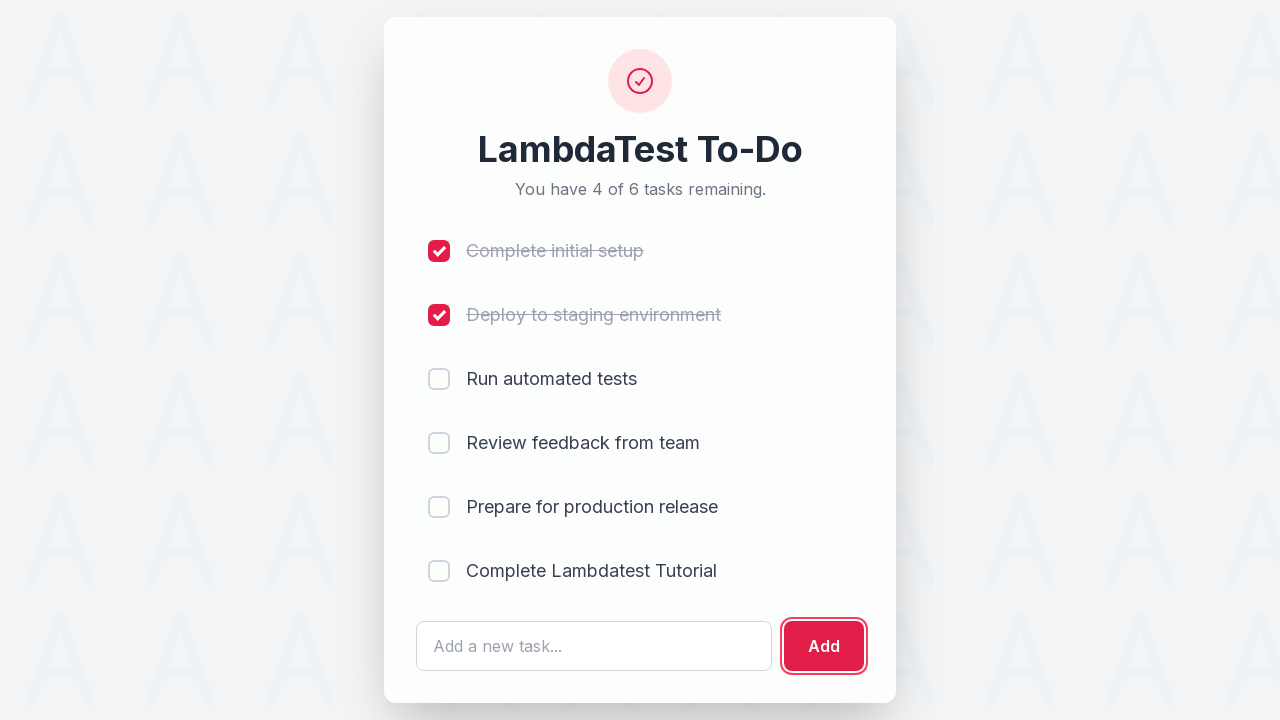